Tests releasing all actions by clicking and holding an element with keys pressed, then clearing actions and verifying key behavior

Starting URL: https://selenium.dev/selenium/web/mouse_interaction.html

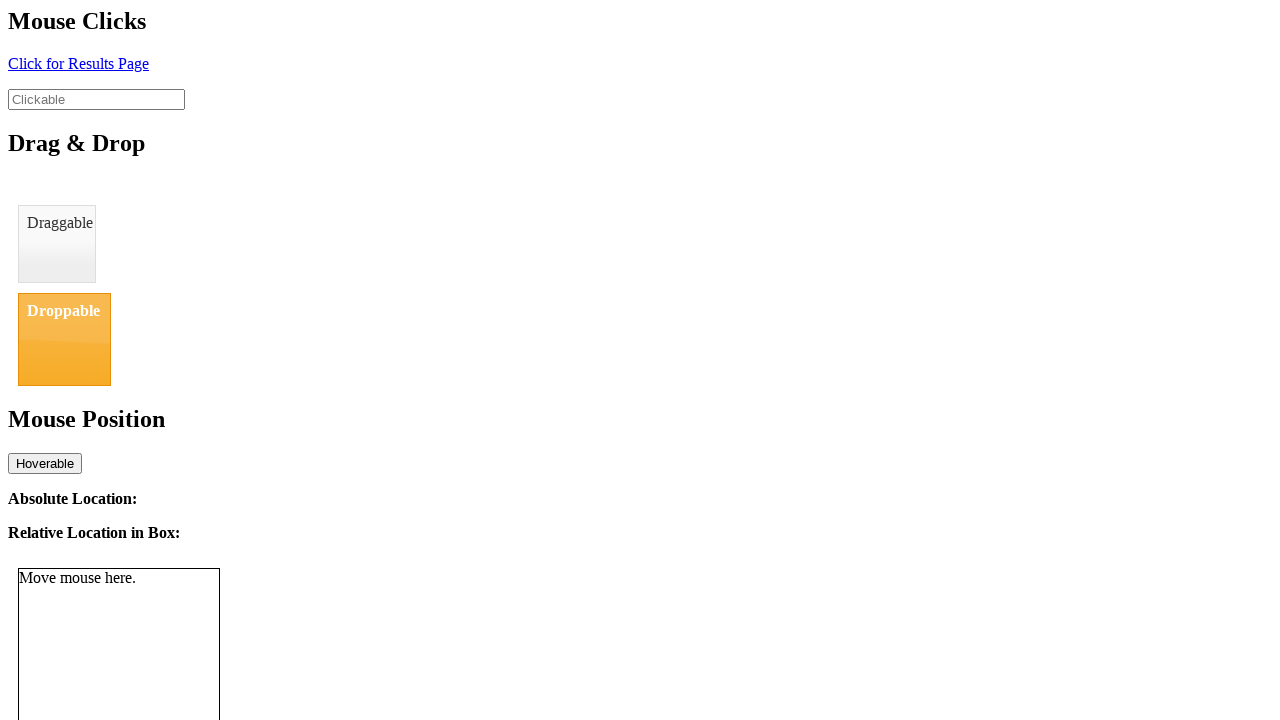

Located the clickable element
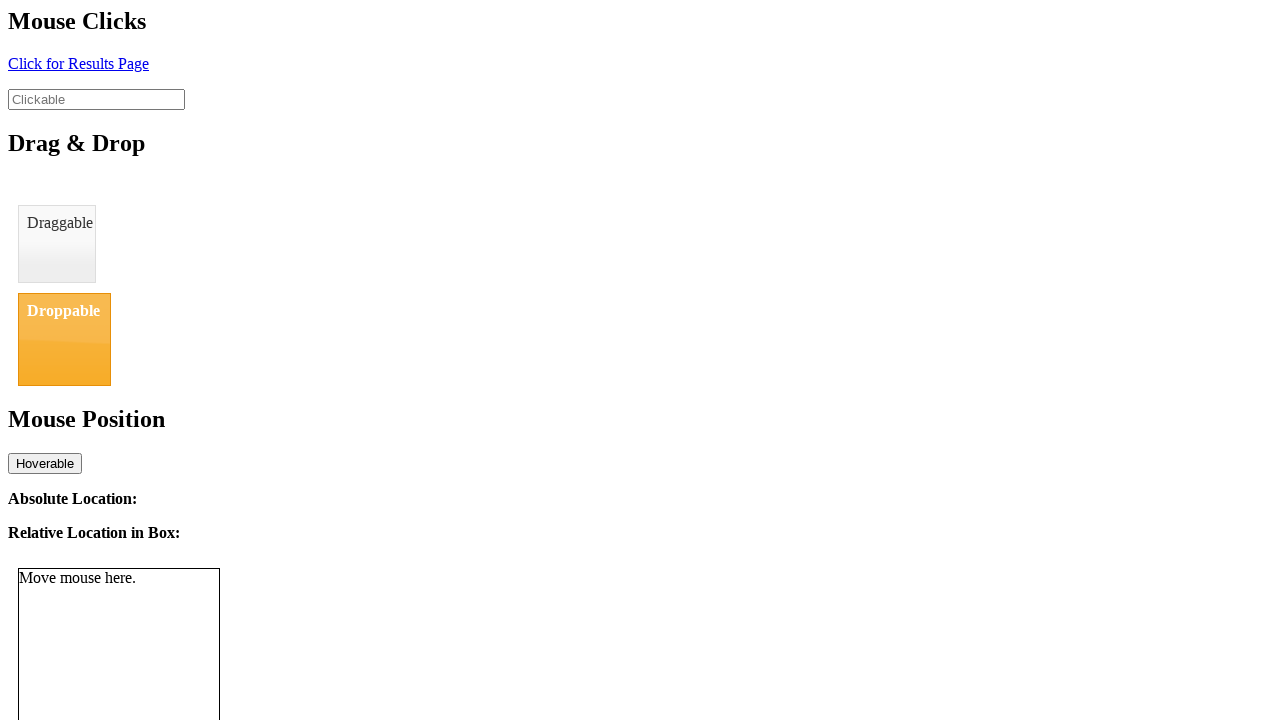

Clicked element with Shift modifier held at (96, 99) on #clickable
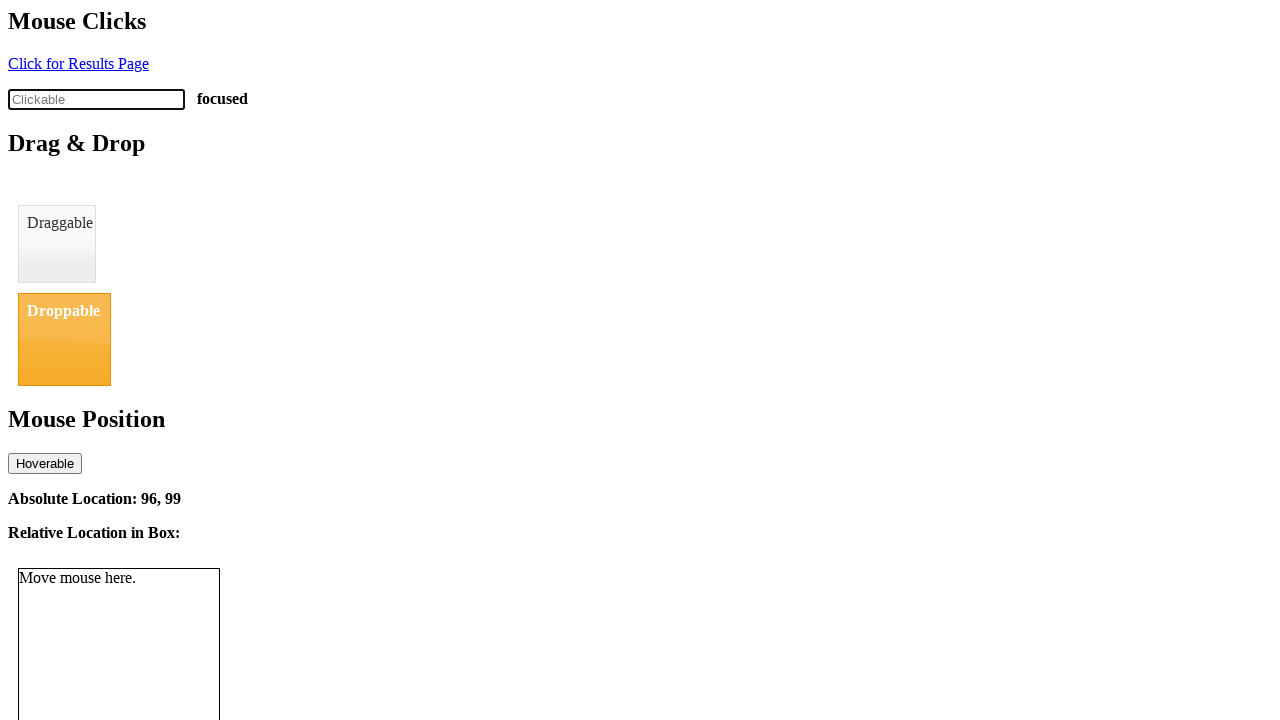

Pressed and held Shift key
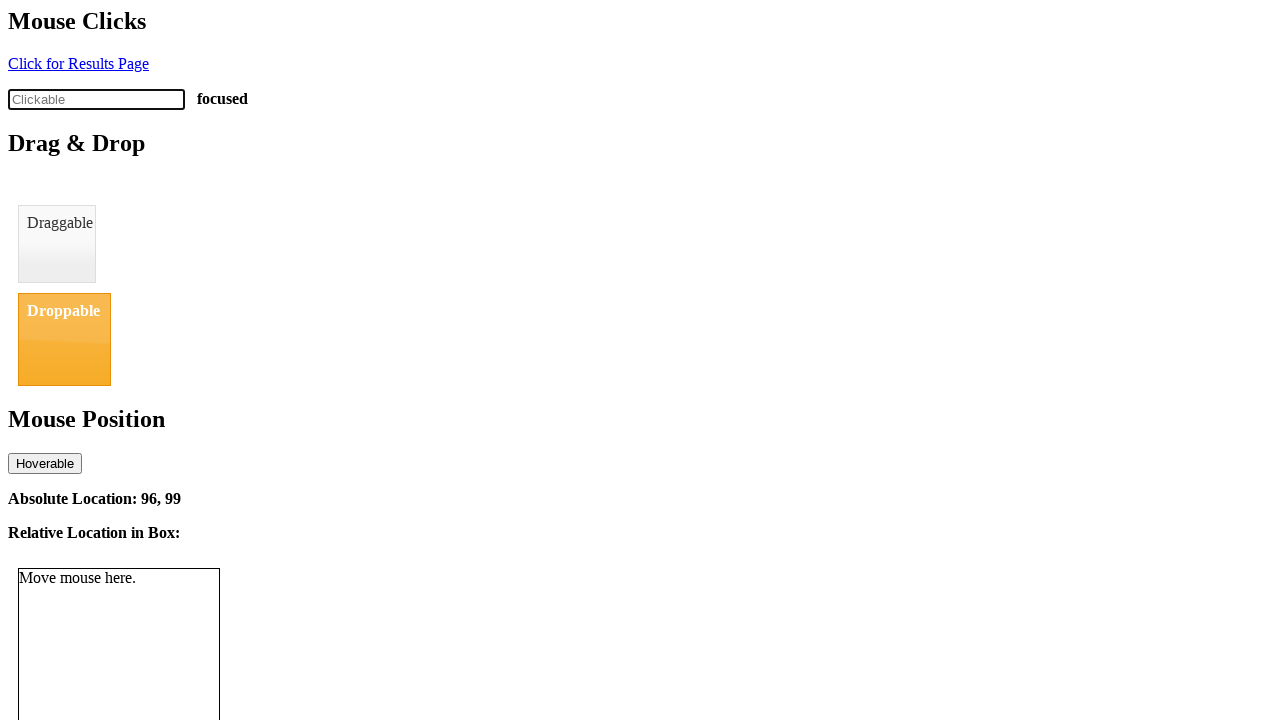

Pressed and held 'a' key
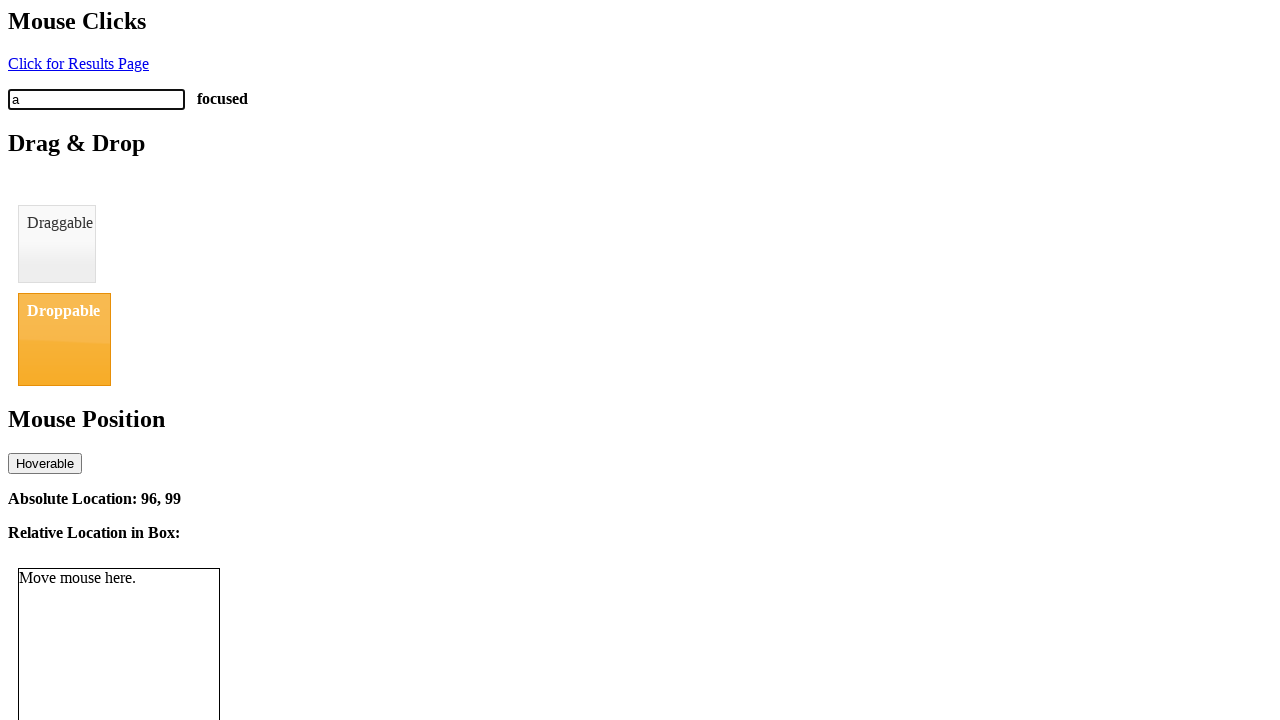

Released Shift key
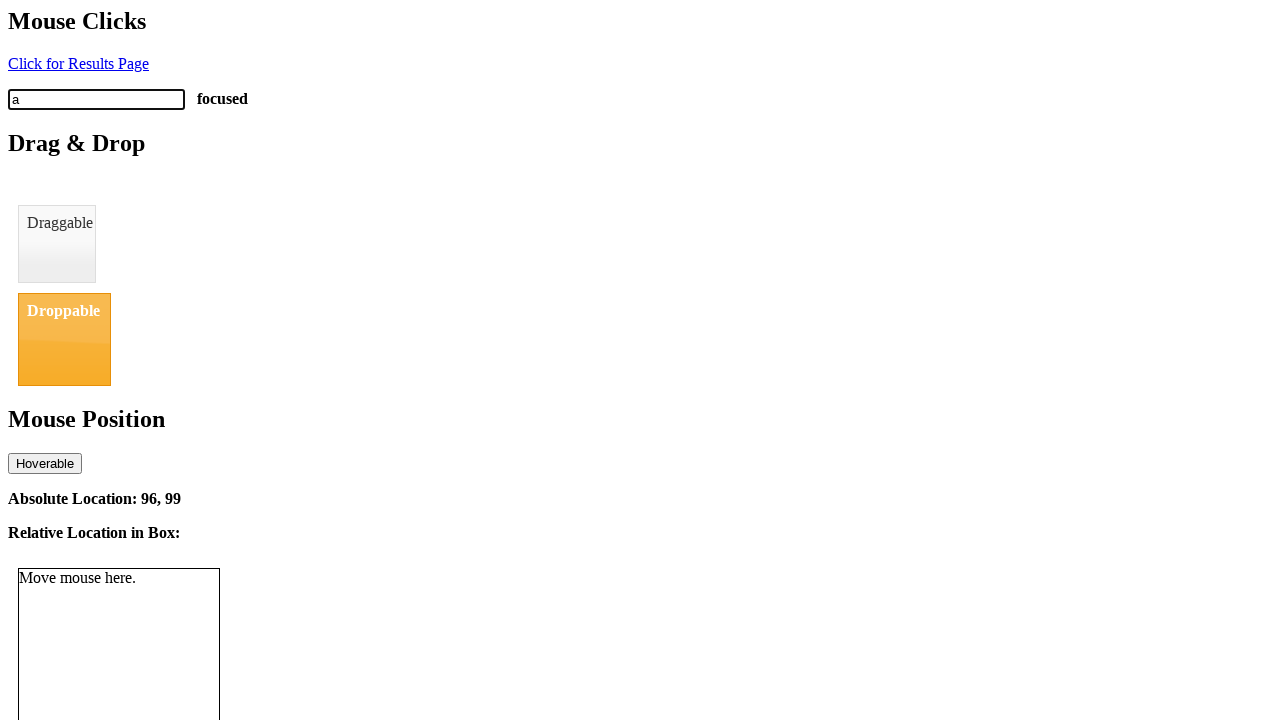

Released 'a' key
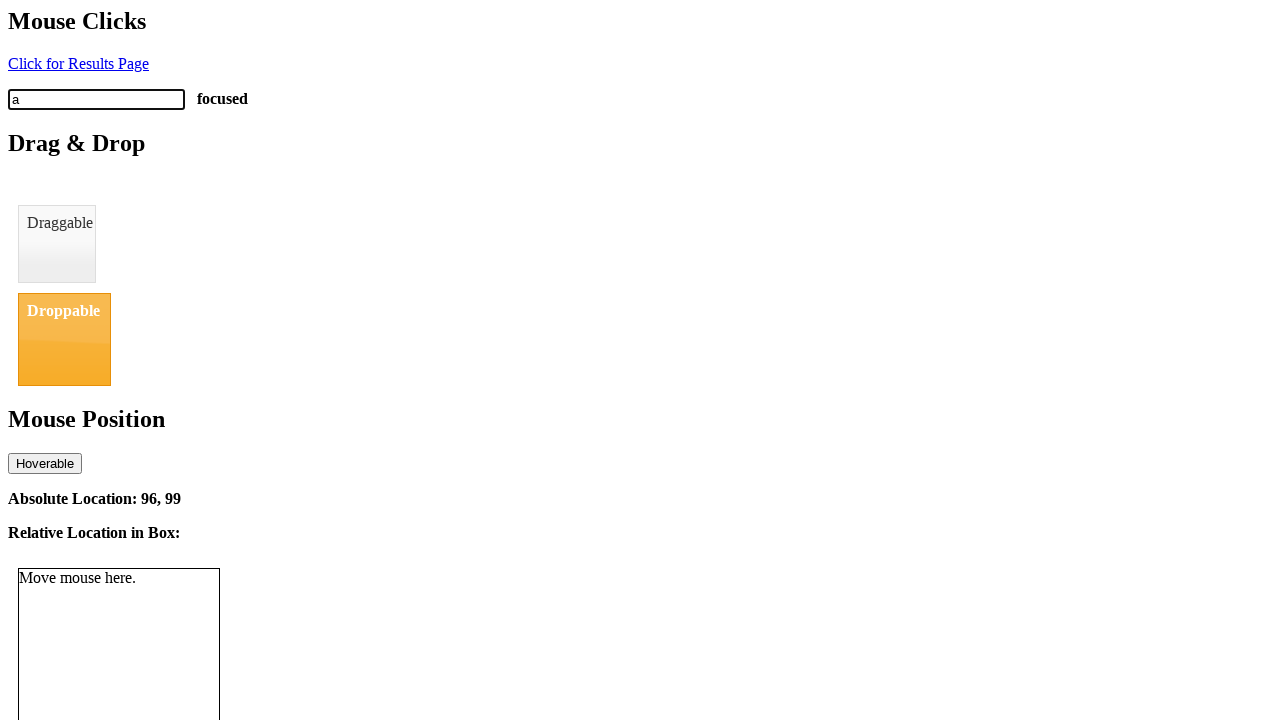

Released mouse button at (96, 99)
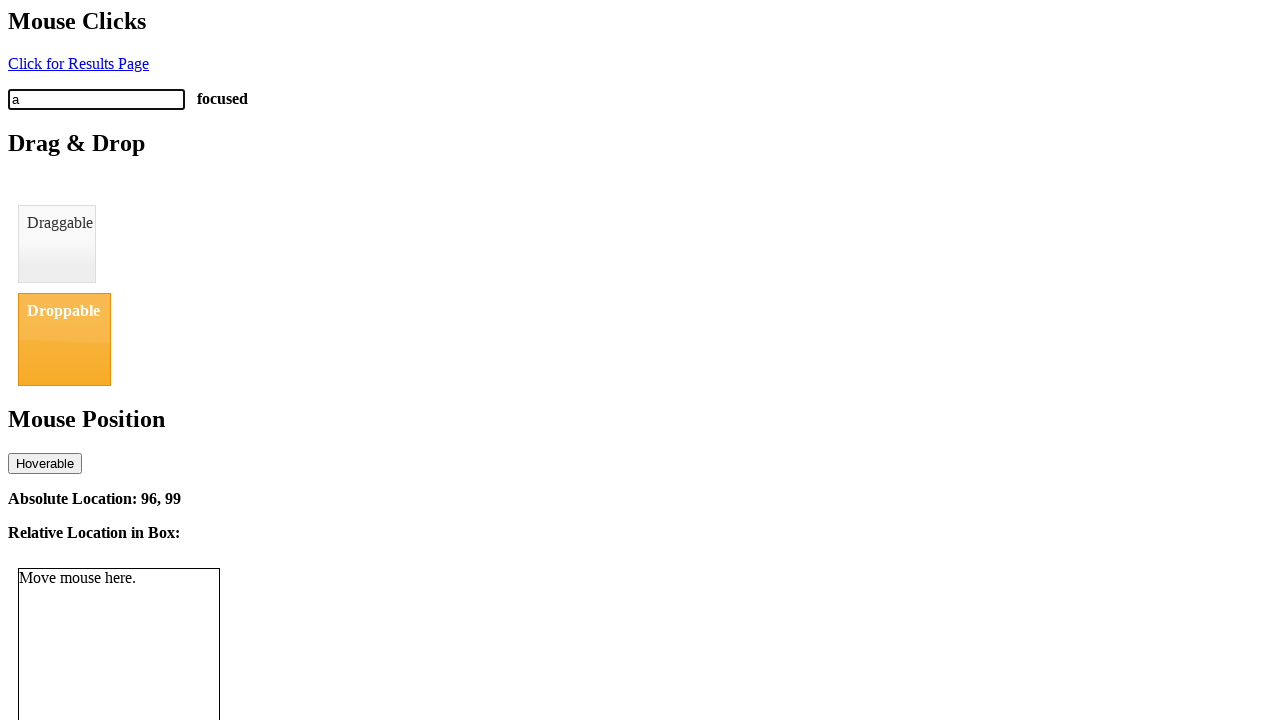

Pressed 'a' key without Shift modifier
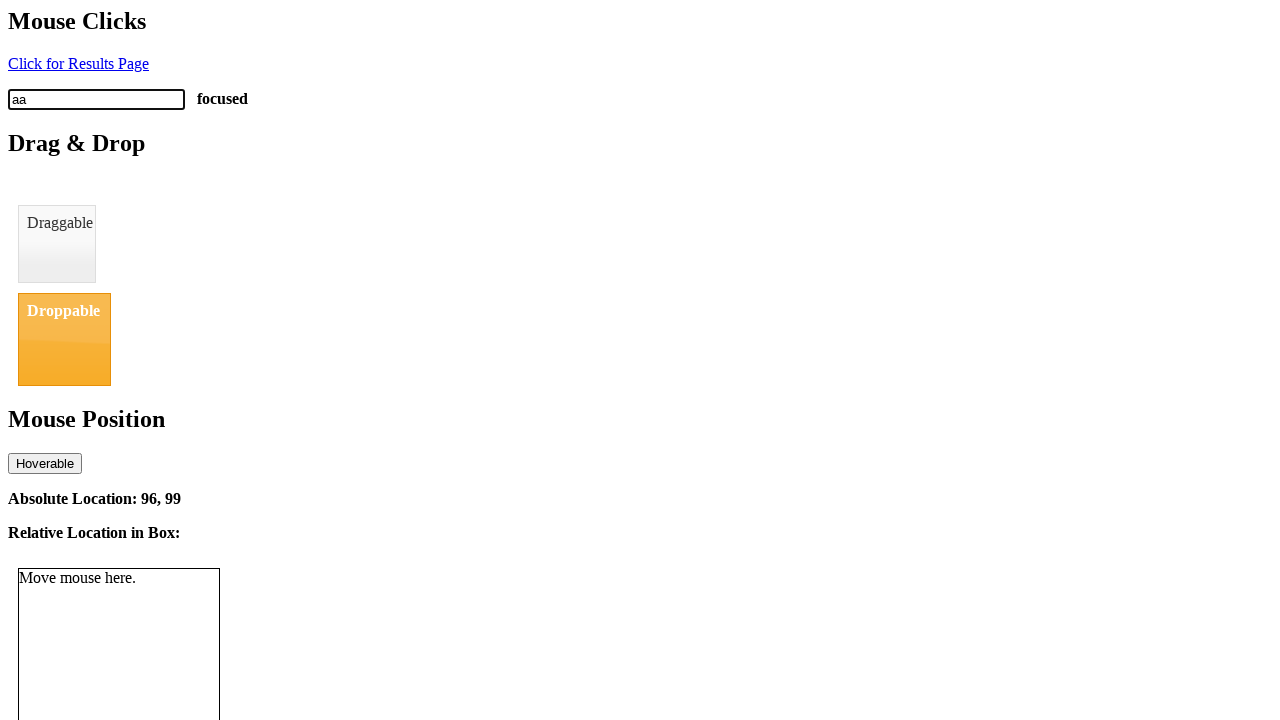

Retrieved element value: None
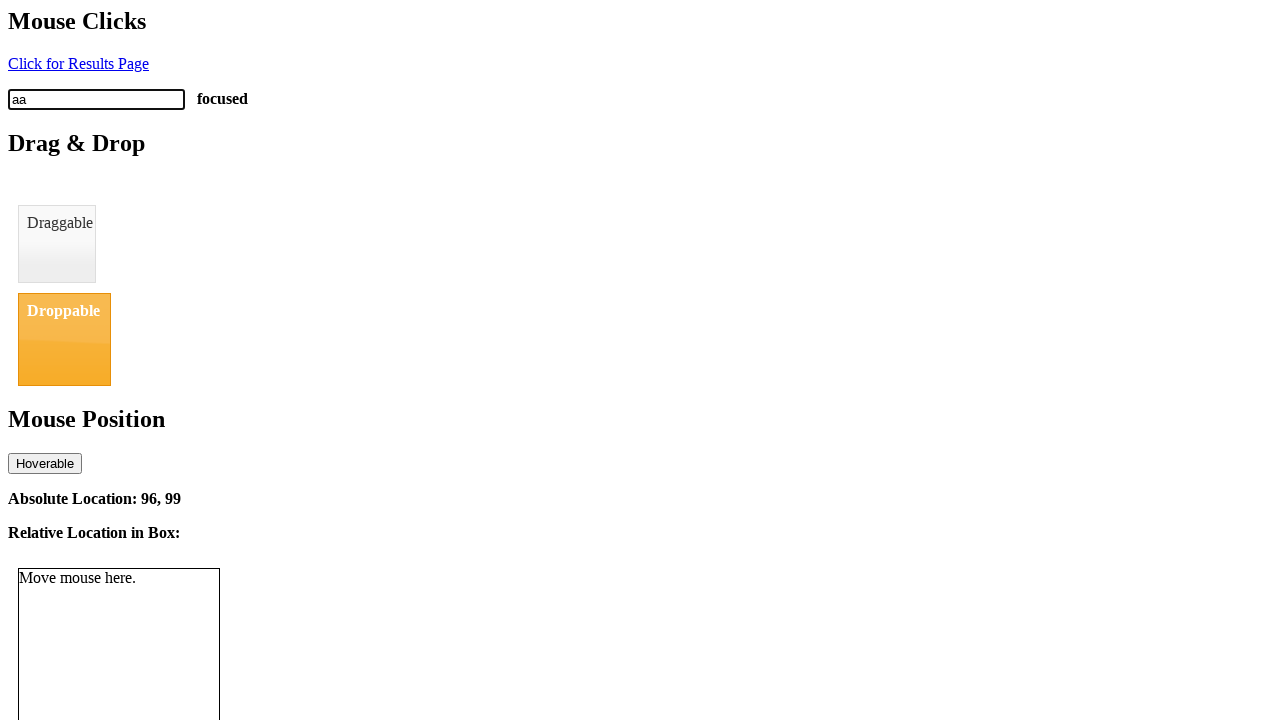

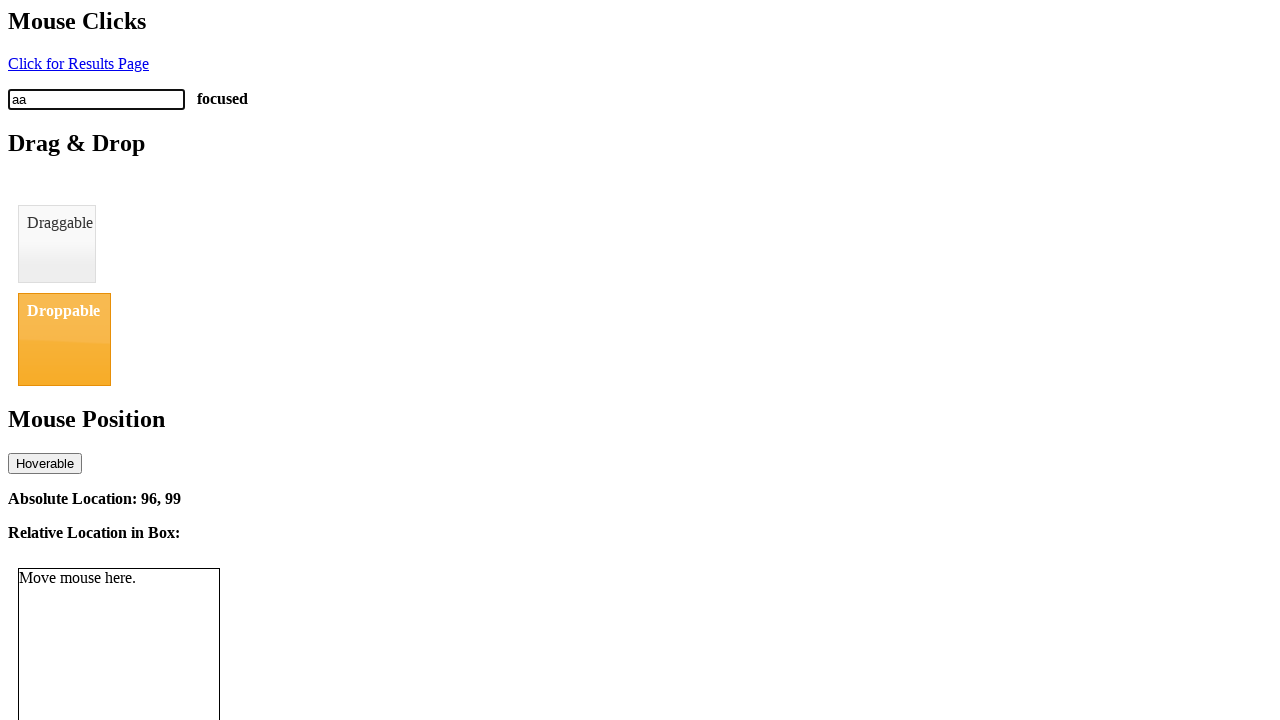